Tests JavaScript confirm alert by clicking a button, accepting the alert, and verifying the result message displays "You clicked: Ok"

Starting URL: https://the-internet.herokuapp.com/javascript_alerts

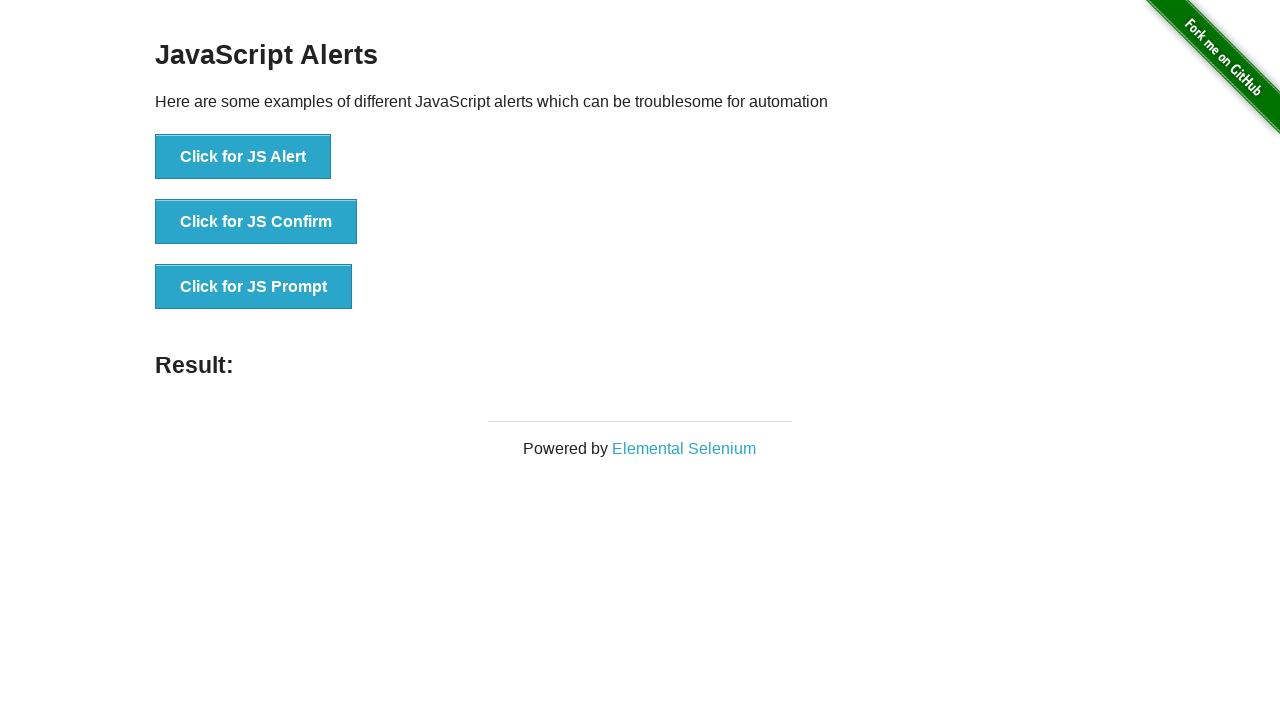

Clicked the JS Confirm button to trigger JavaScript alert at (256, 222) on button[onclick='jsConfirm()']
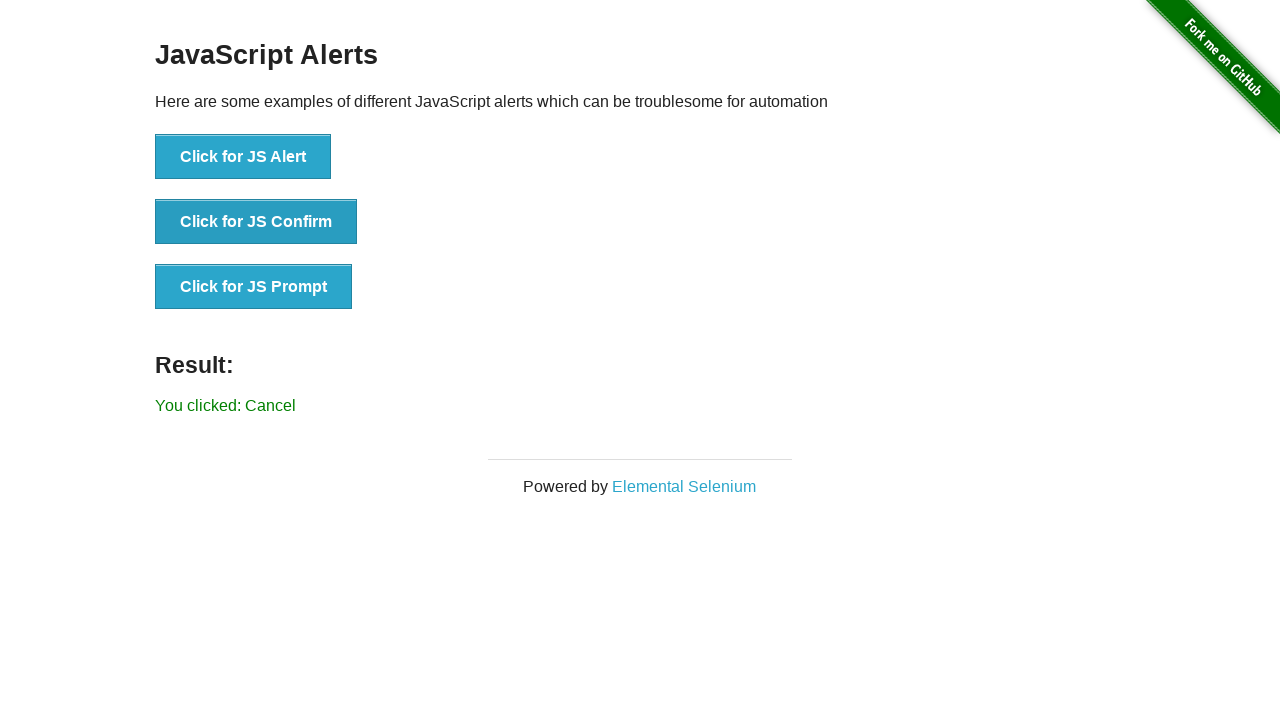

Set up dialog handler to accept the confirm alert
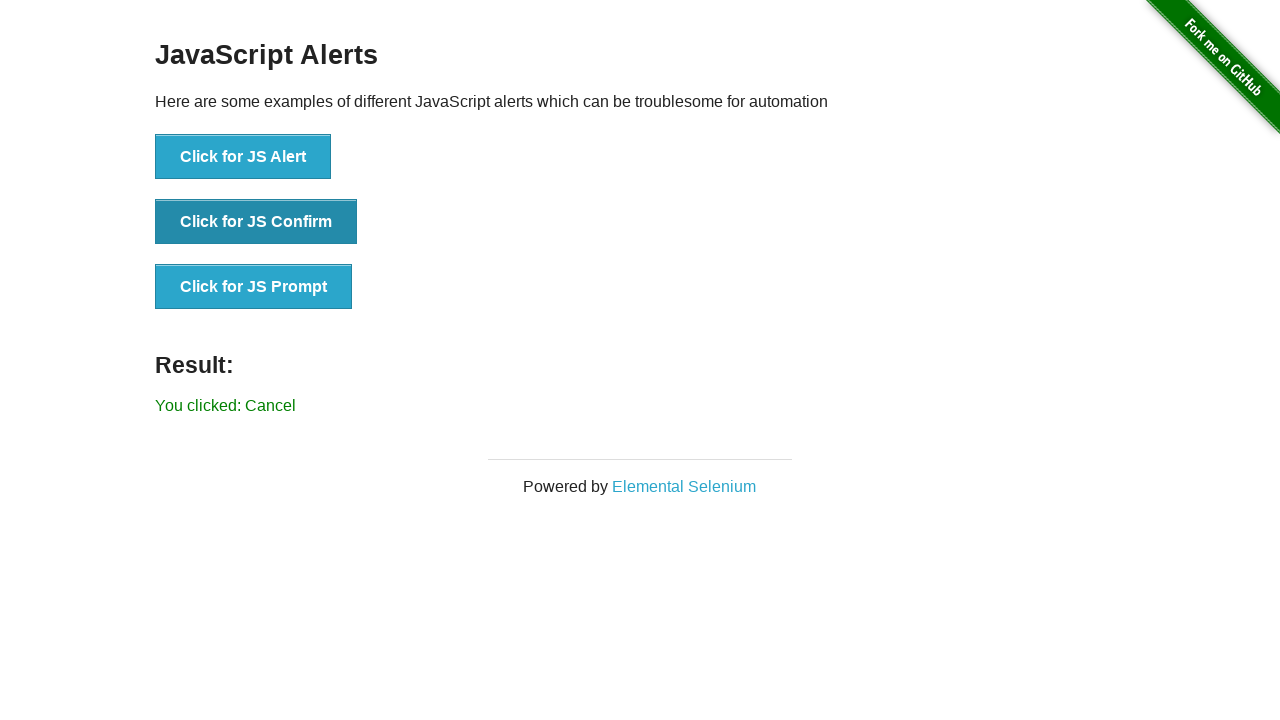

Clicked the JS Confirm button again to trigger and handle the alert at (256, 222) on button[onclick='jsConfirm()']
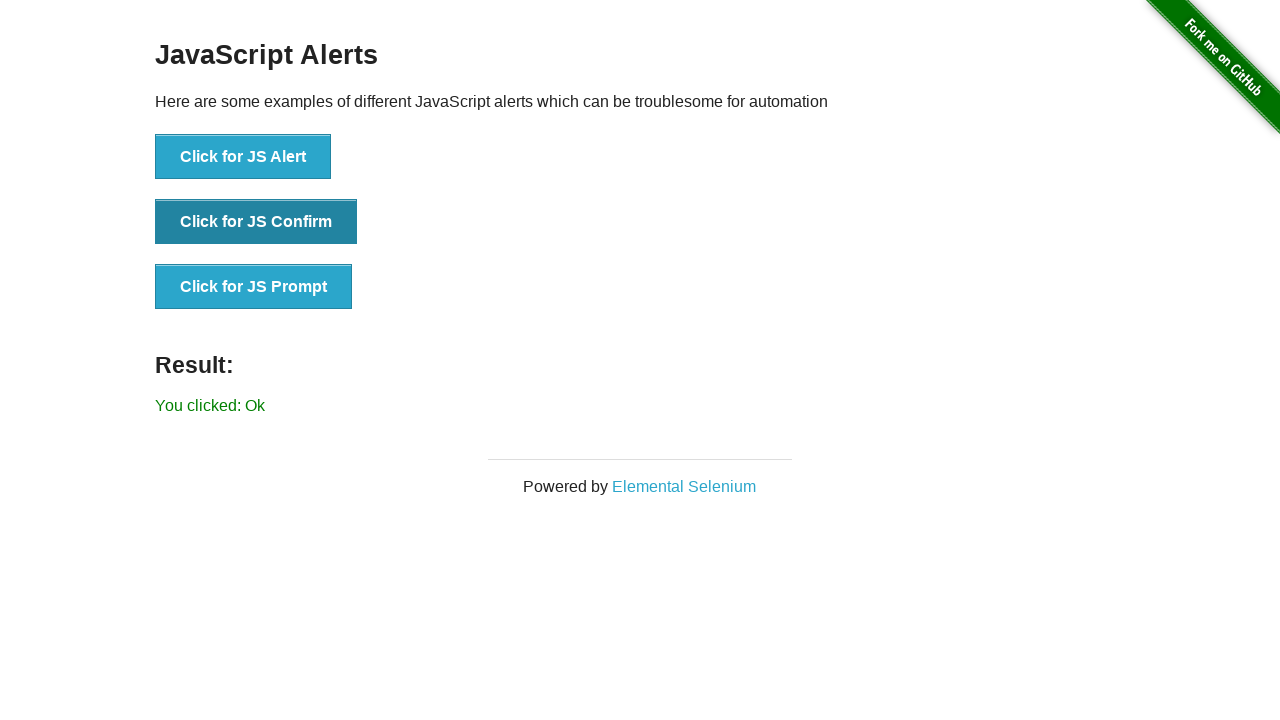

Result message element appeared on the page
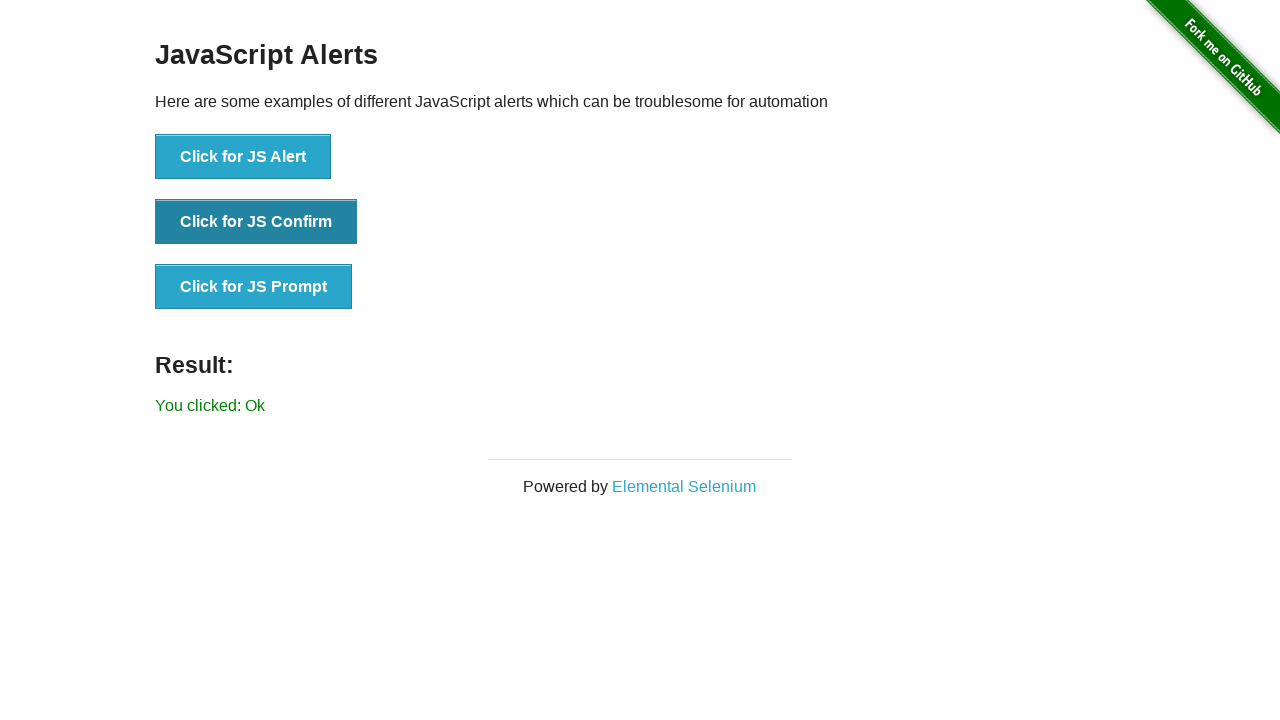

Retrieved result text: 'You clicked: Ok'
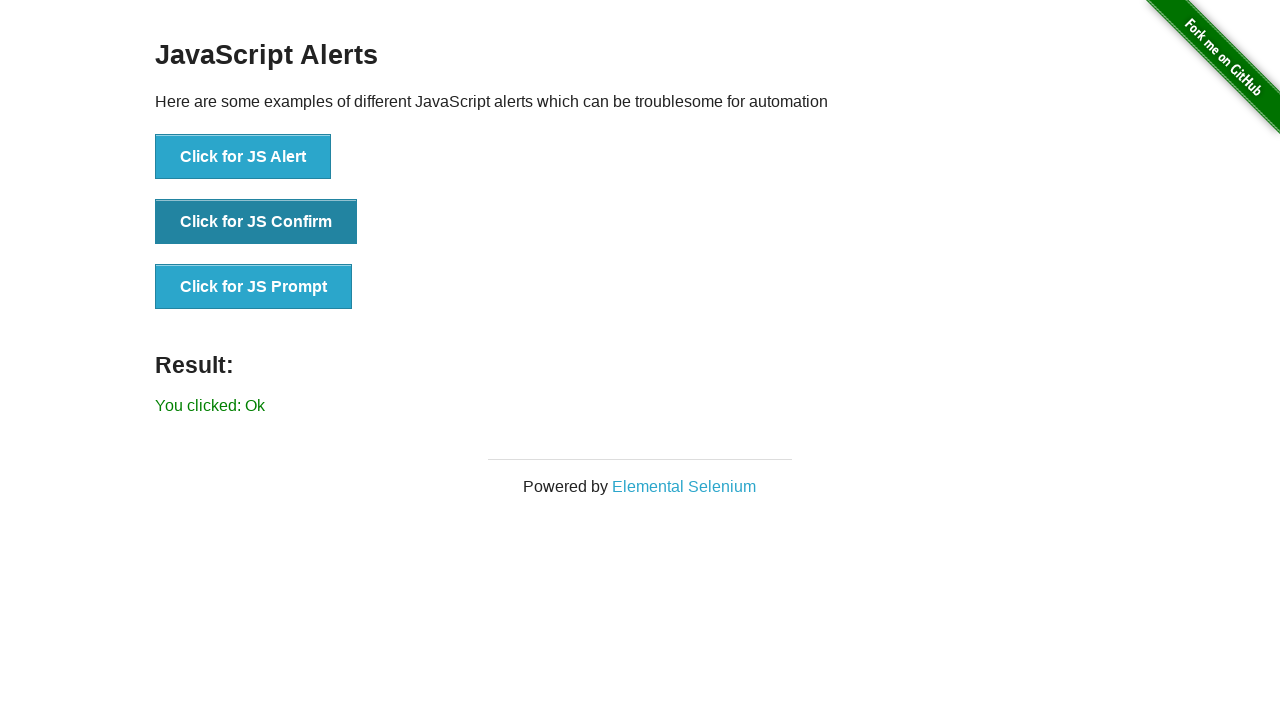

Verified result message displays 'You clicked: Ok'
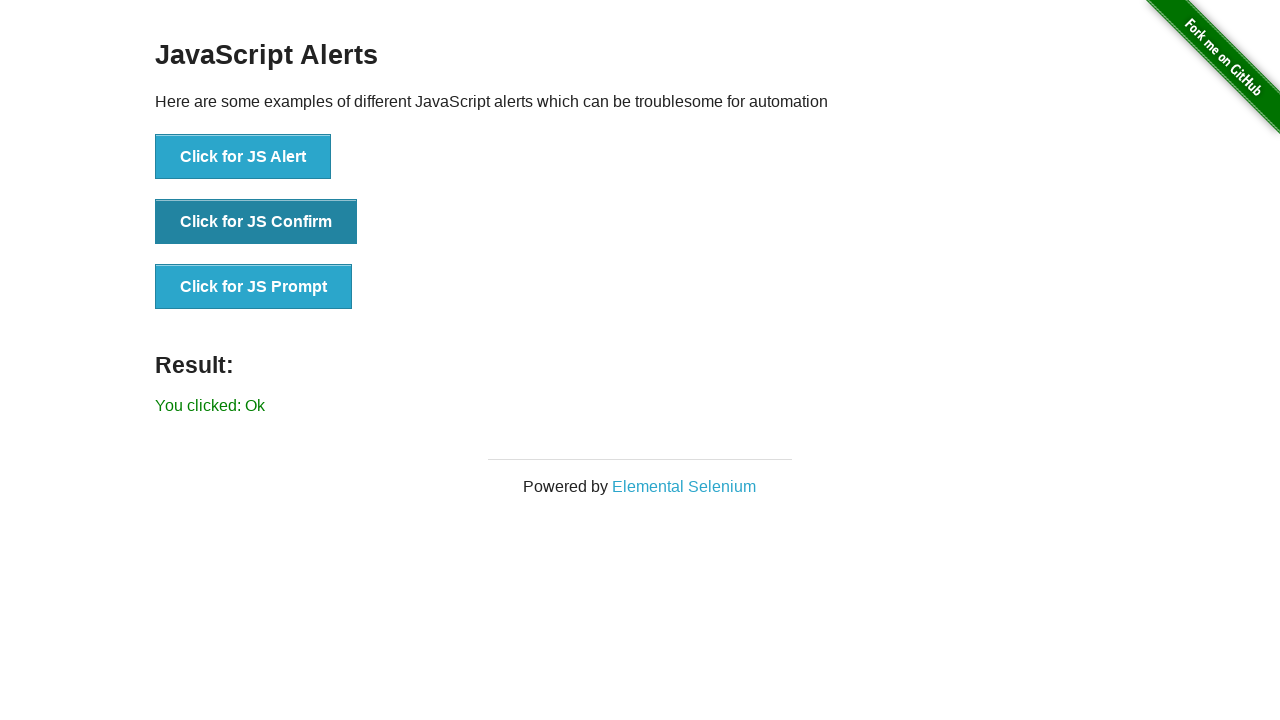

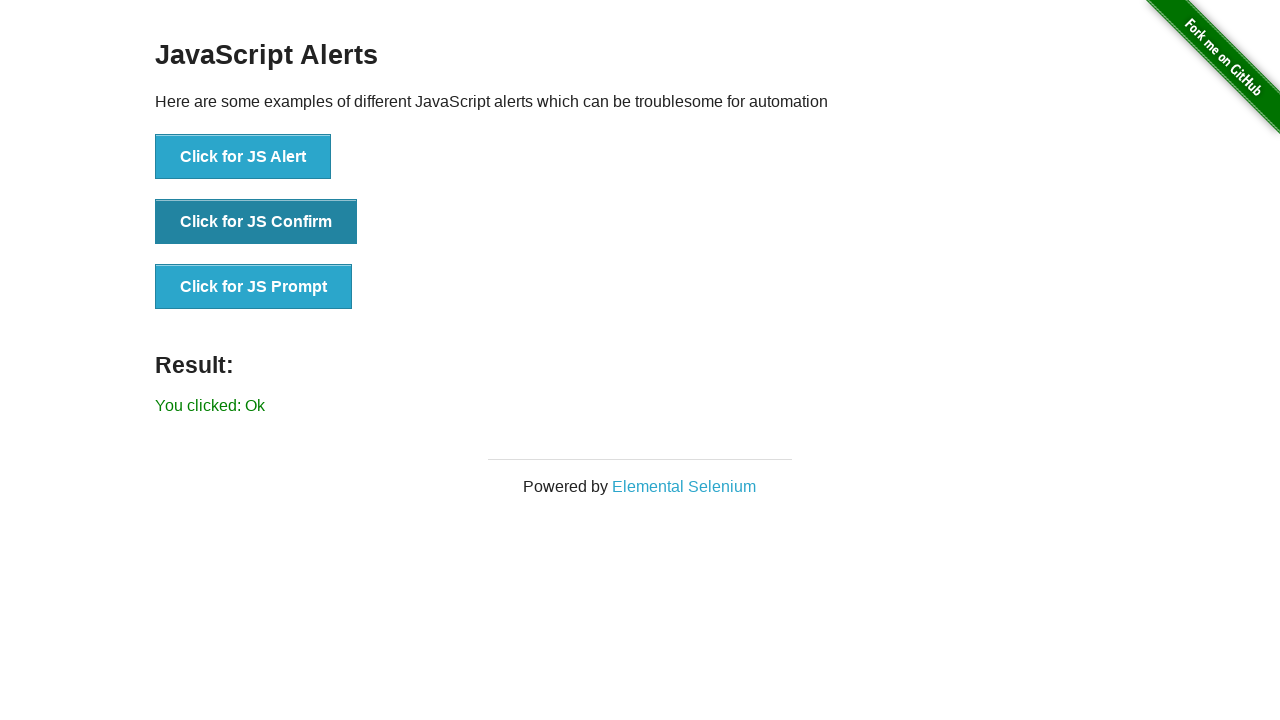